Tests opening a new browser tab by clicking a button and verifying the content on the newly opened tab

Starting URL: https://demoqa.com/browser-windows

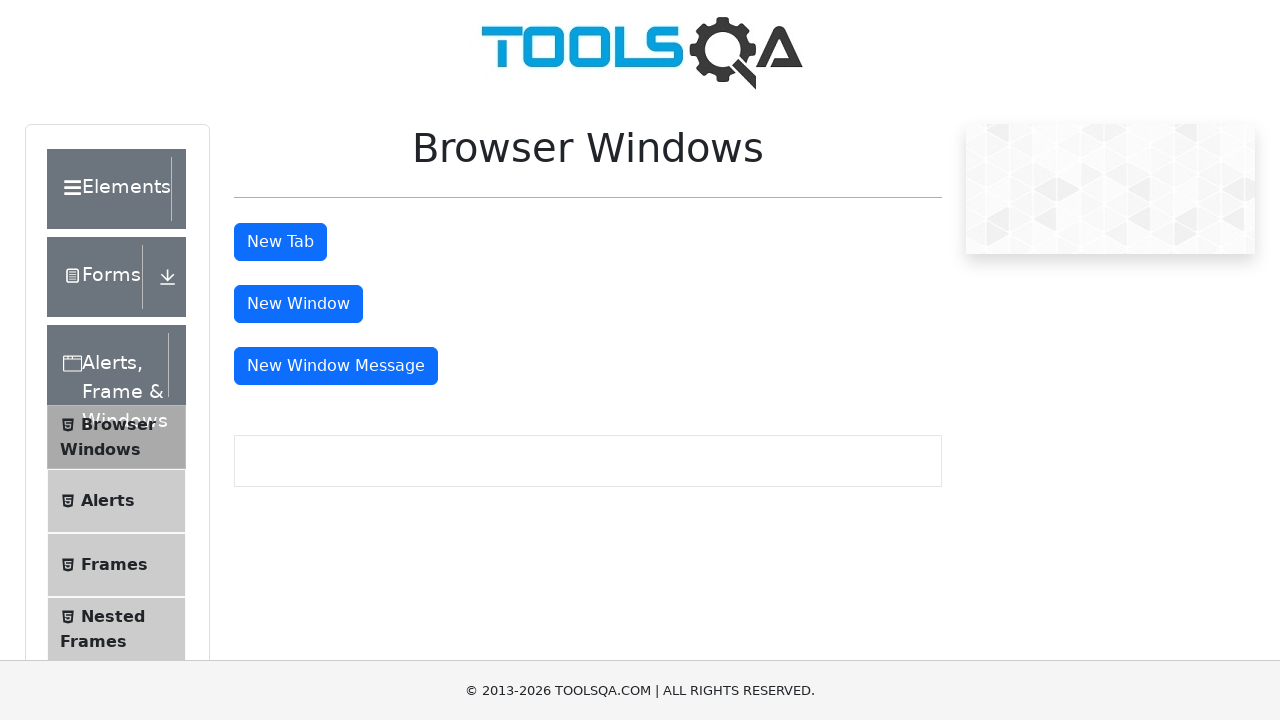

Clicked button to open new tab at (280, 242) on #tabButton
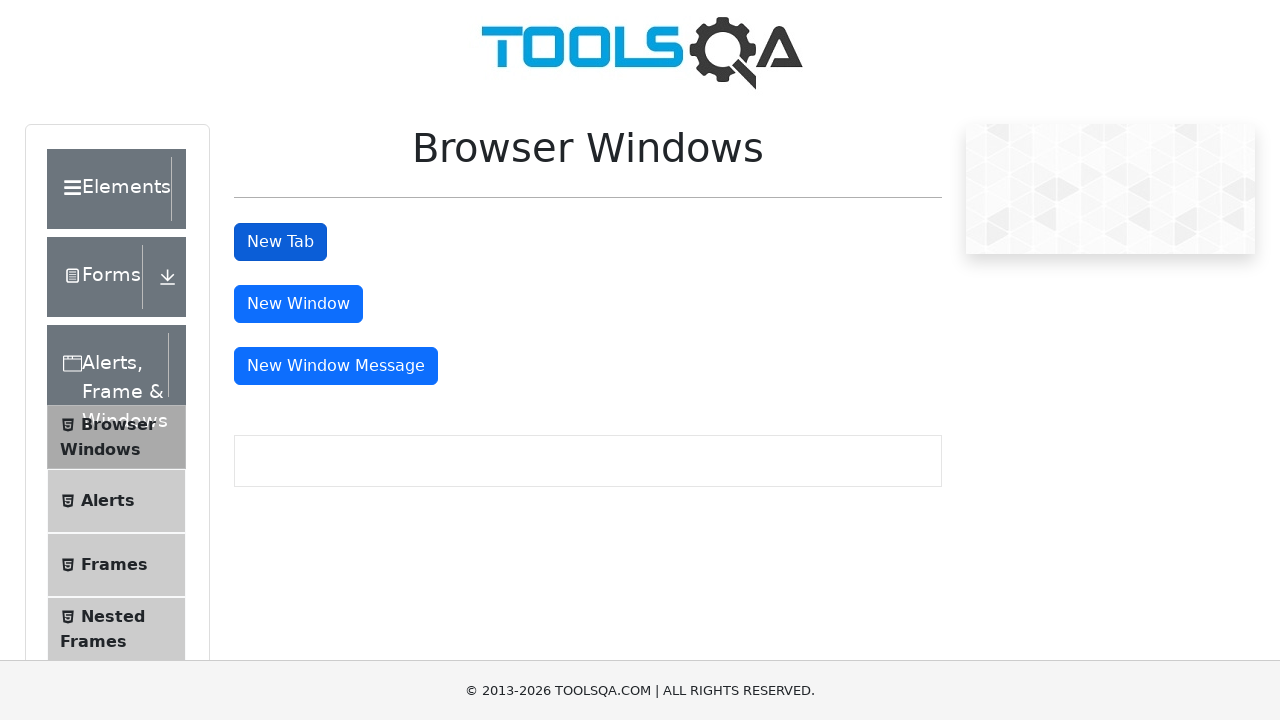

New tab opened and captured
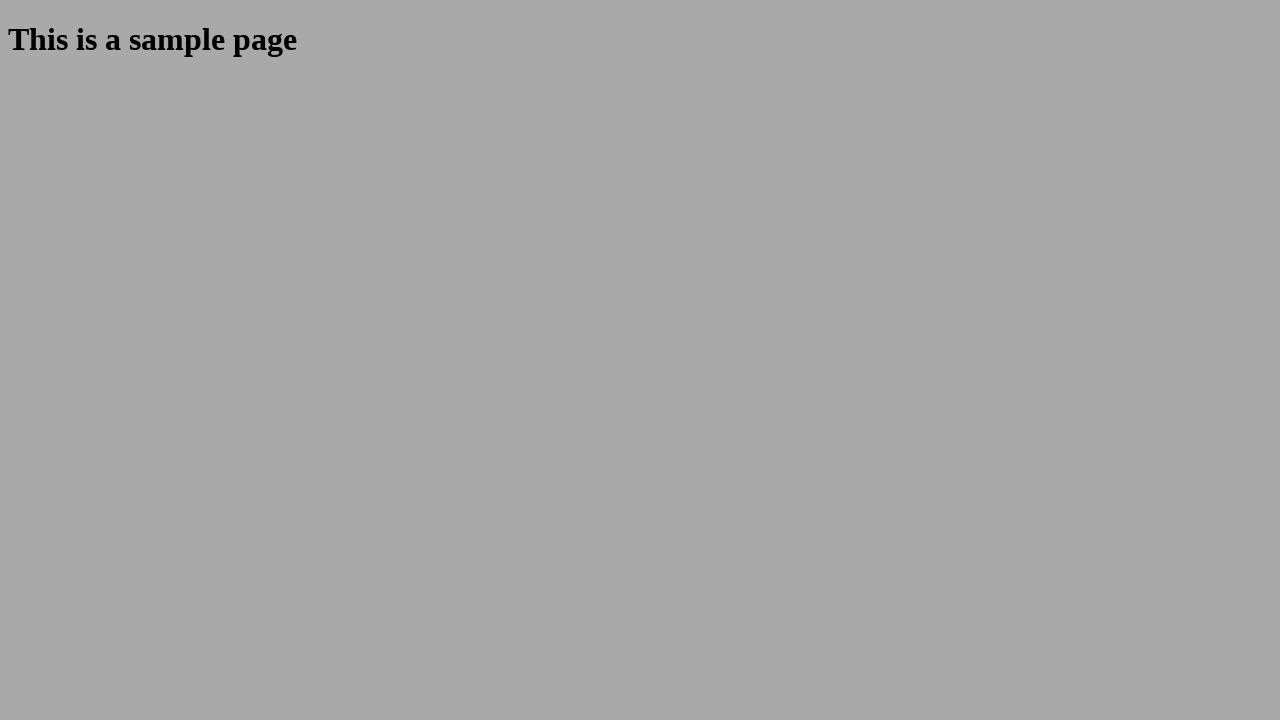

Sample heading element loaded on new tab
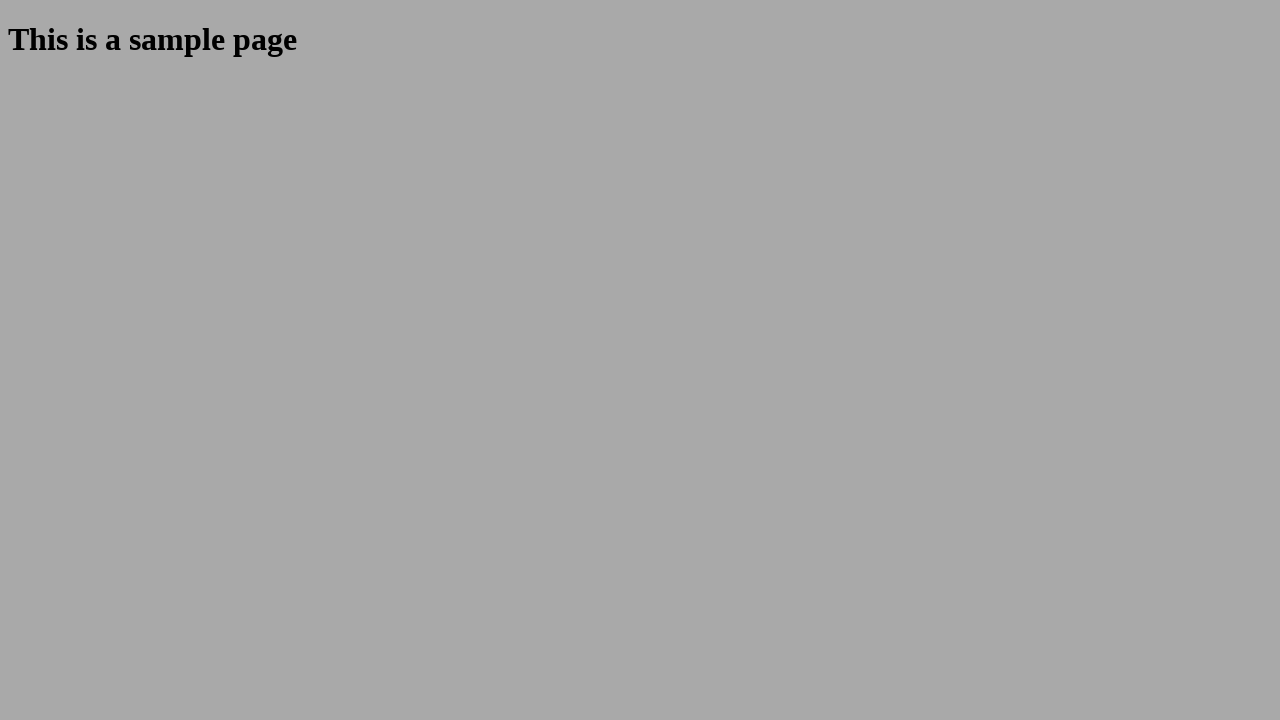

Extracted heading text: 'This is a sample page'
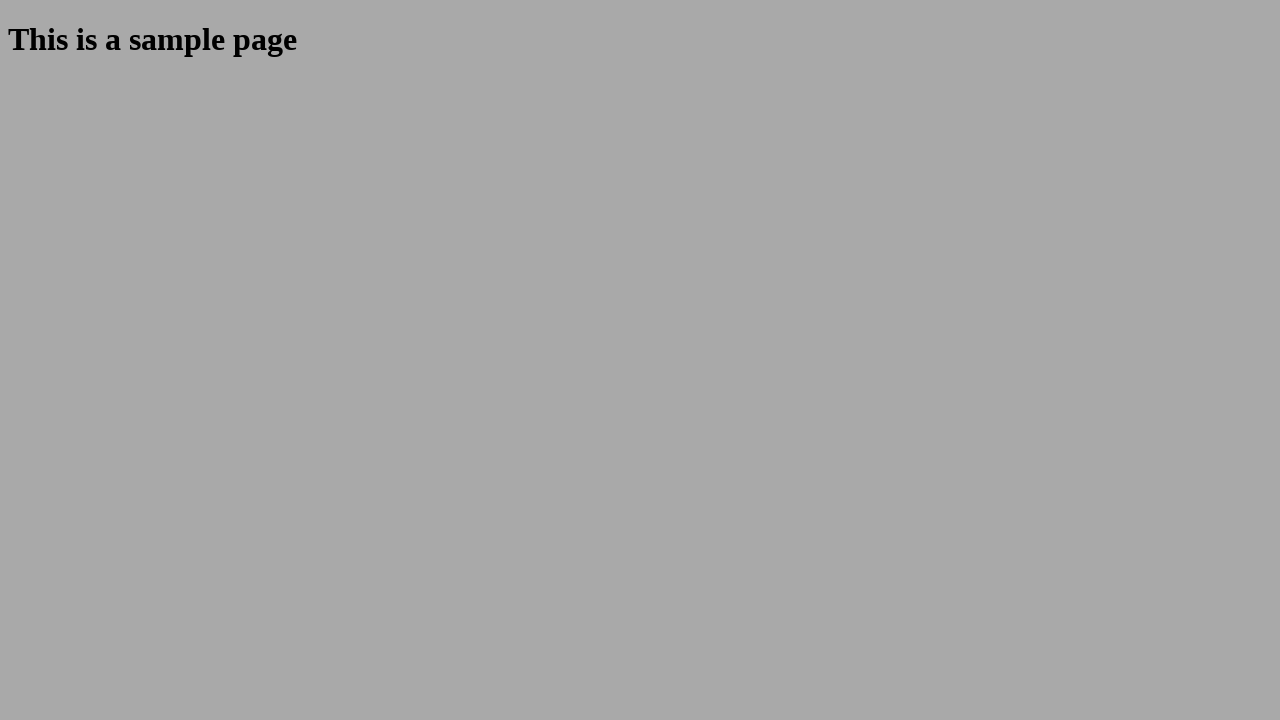

Verified heading text matches expected content 'This is a sample page'
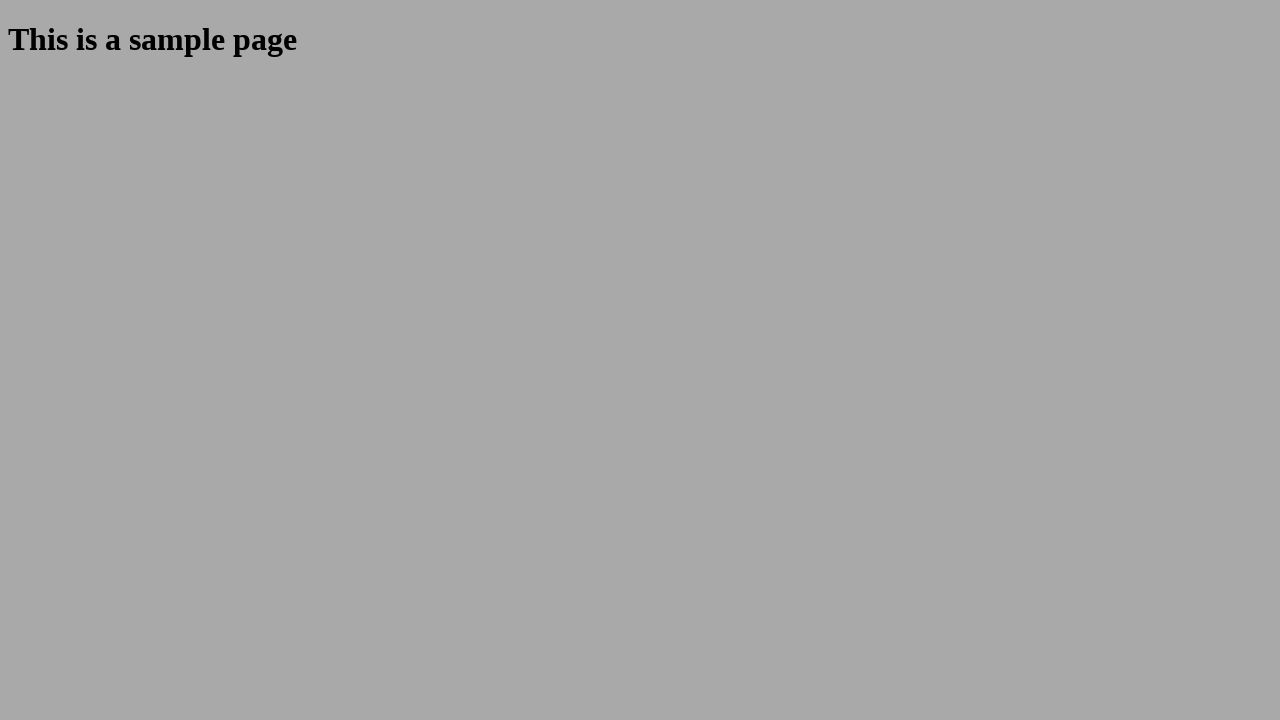

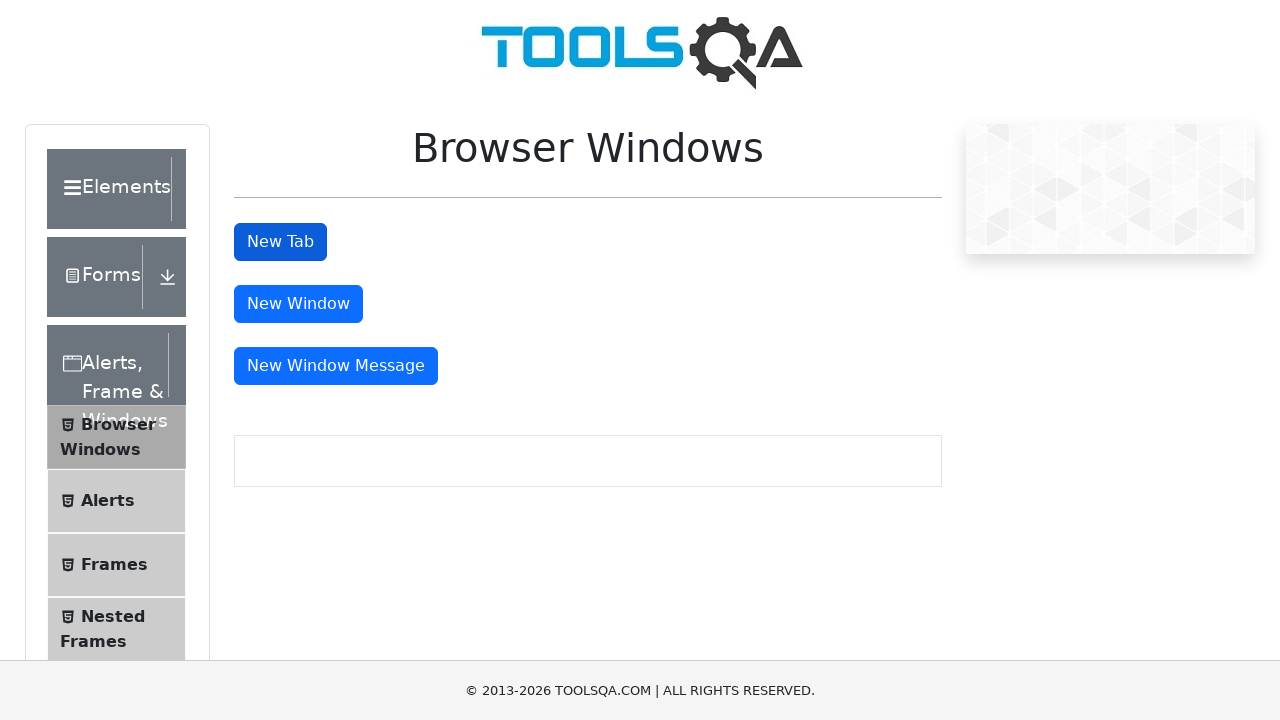